Navigates to the Automation Practice page to test various UI elements. Most code is commented out, so only the page load is verified.

Starting URL: https://www.rahulshettyacademy.com/AutomationPractice/

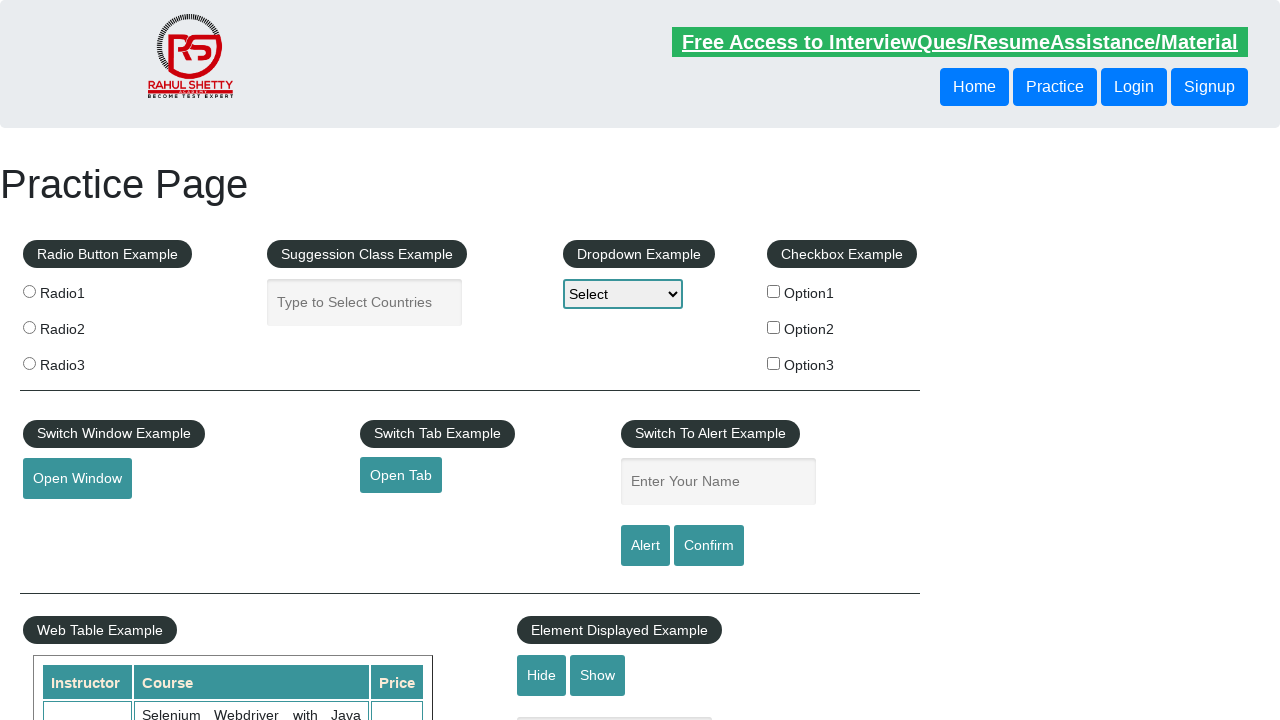

Waited for #displayed-text element to be visible
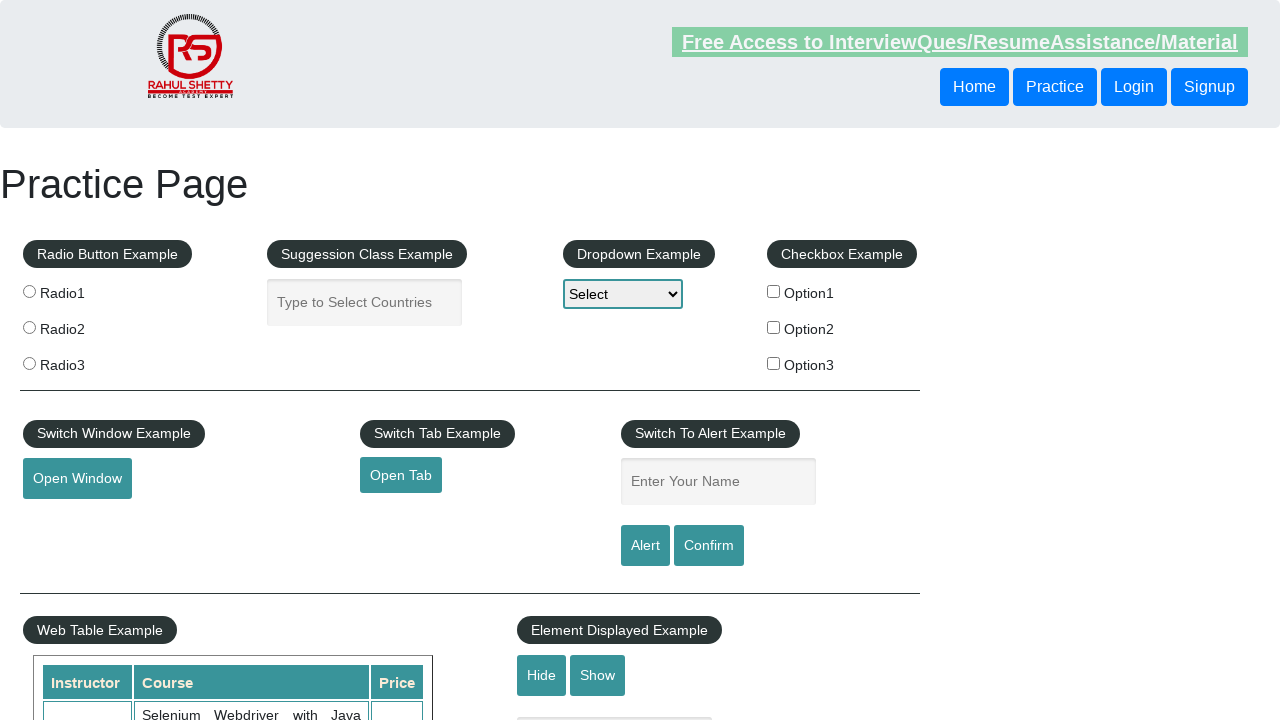

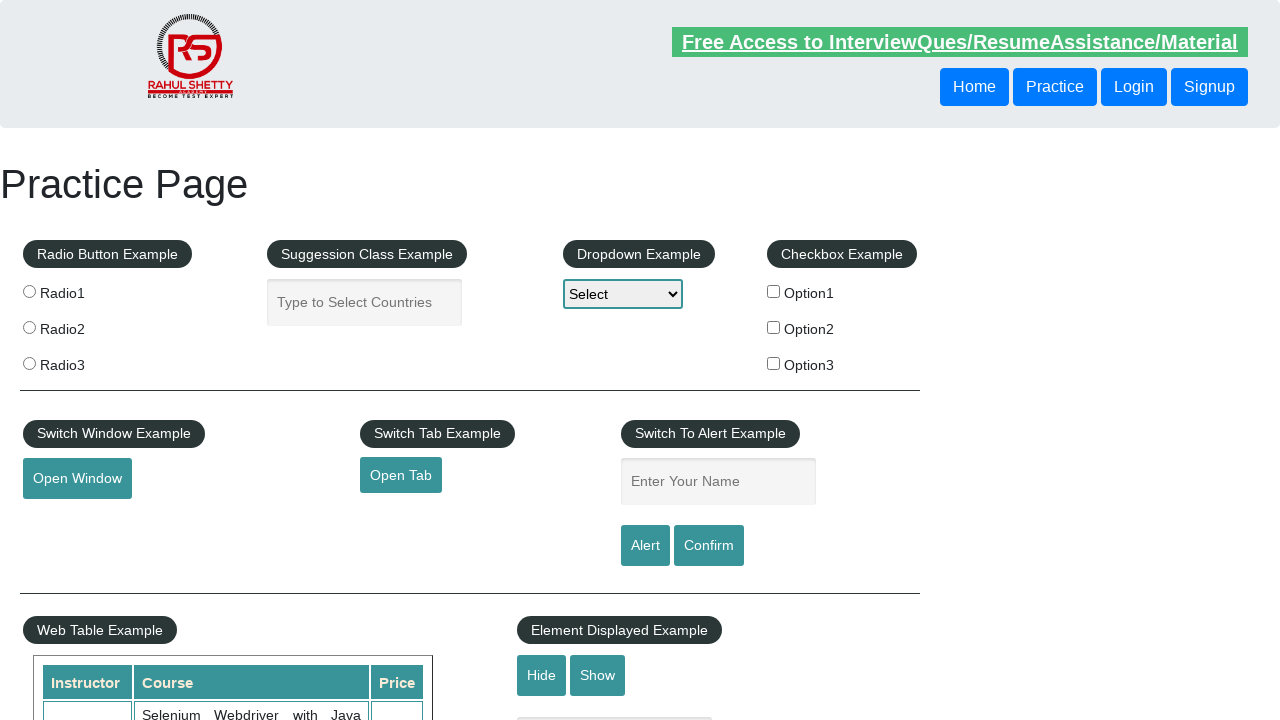